Tests a crossword puzzle generator by filling in words in a text area, submitting the form, and clicking a save button to generate a crossword puzzle URL

Starting URL: https://geek.co.il/~mooffie/crossword/

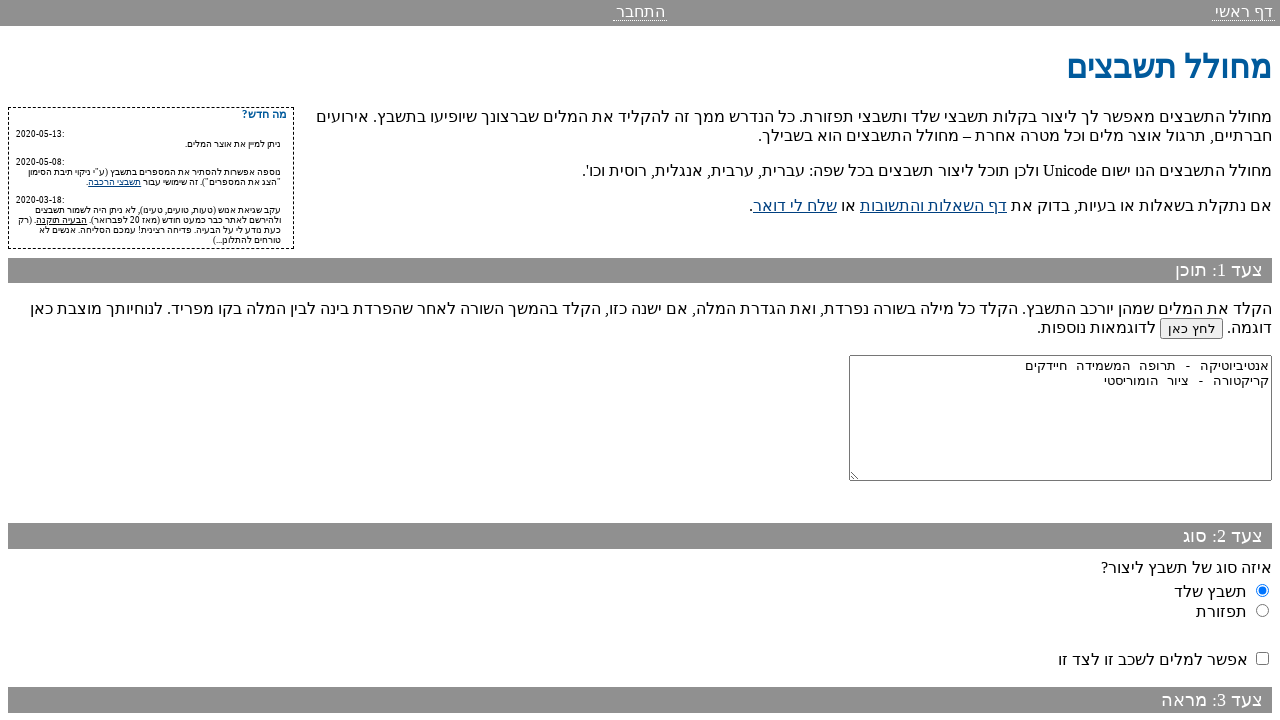

Filled text area with crossword words: apple, banana, cherry, orange, grape on #raw-words
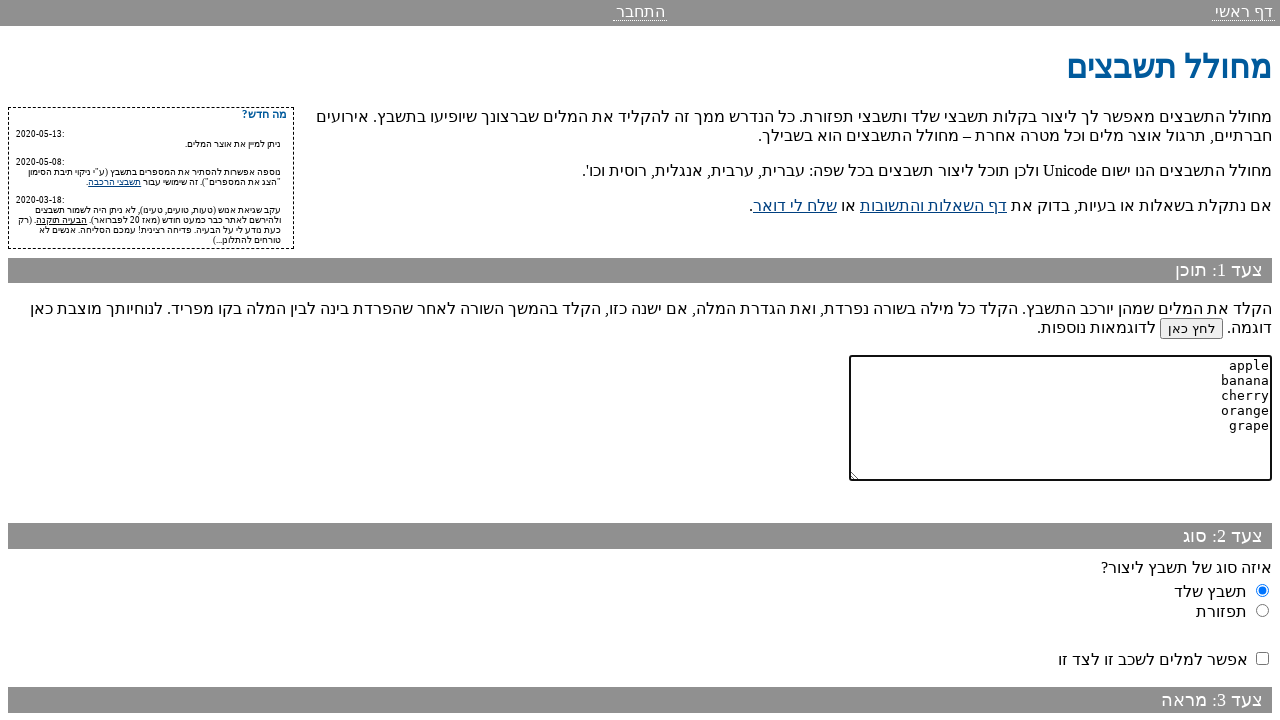

Clicked submit button to generate crossword puzzle at (1219, 624) on input[name='action_same']
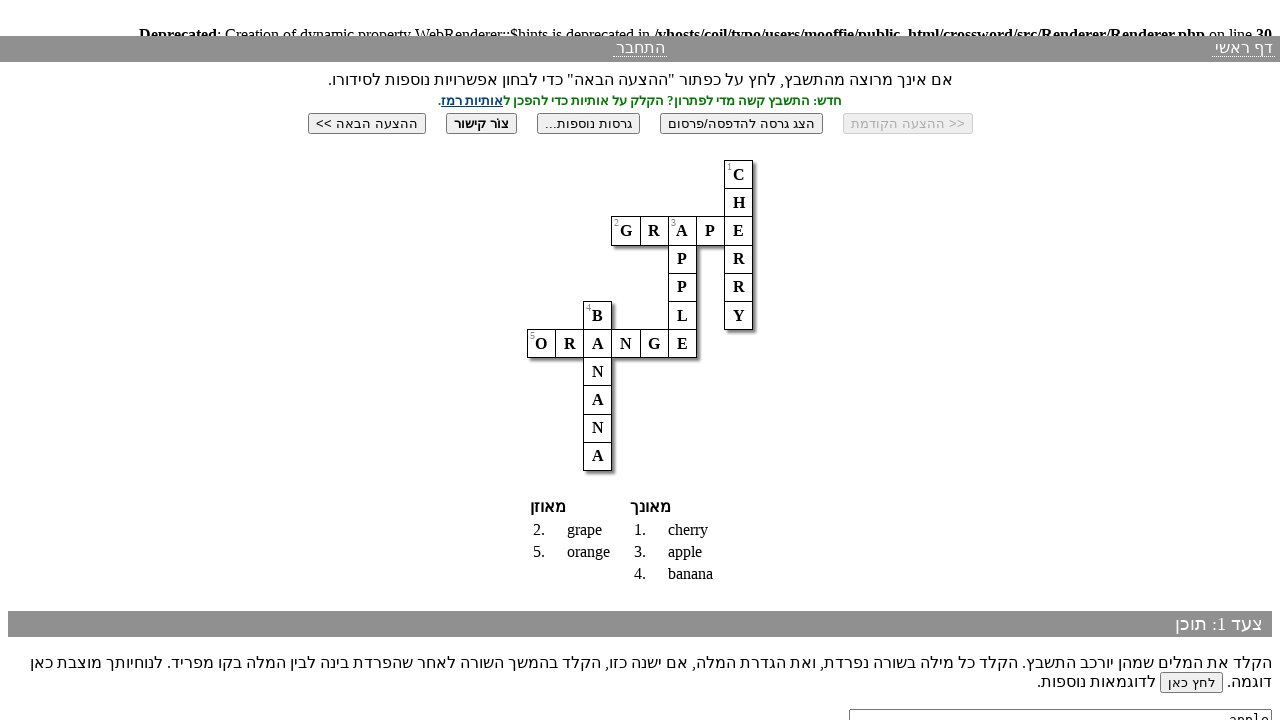

Crossword form loaded with generated puzzle
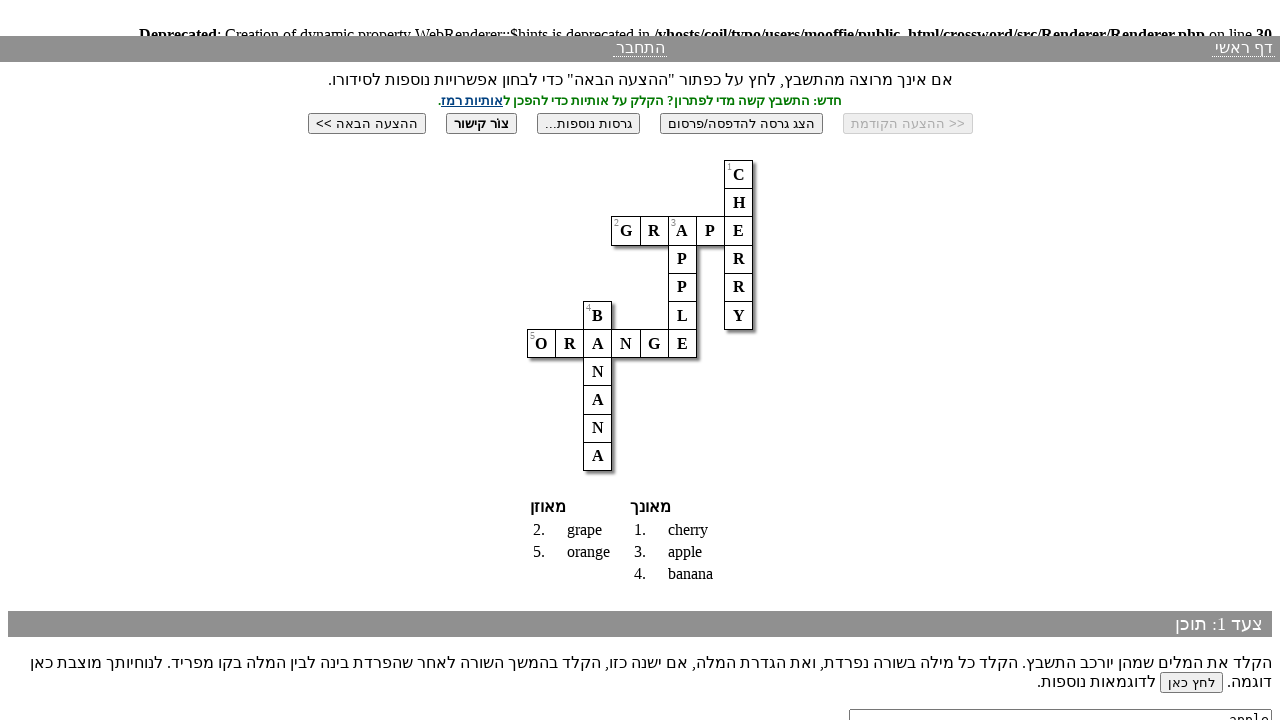

Clicked save button to generate crossword puzzle URL at (481, 123) on #save-create-temp-btn
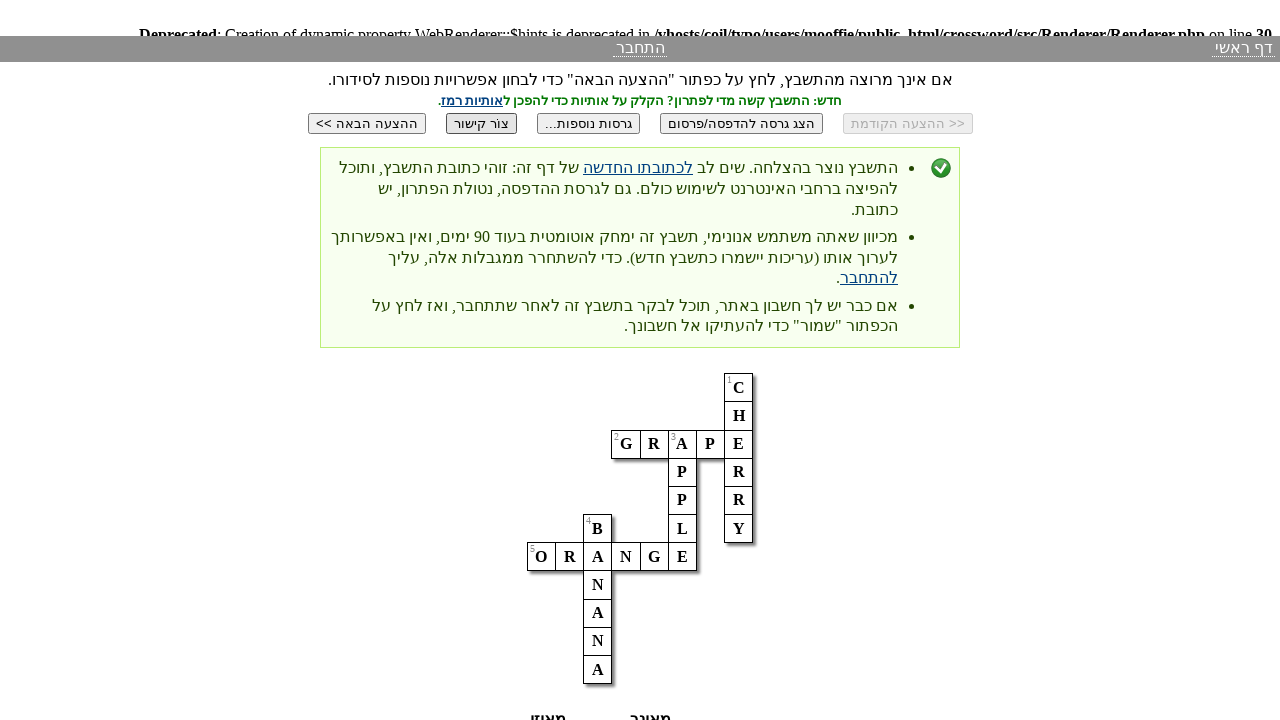

Waited for page to process and generate URL
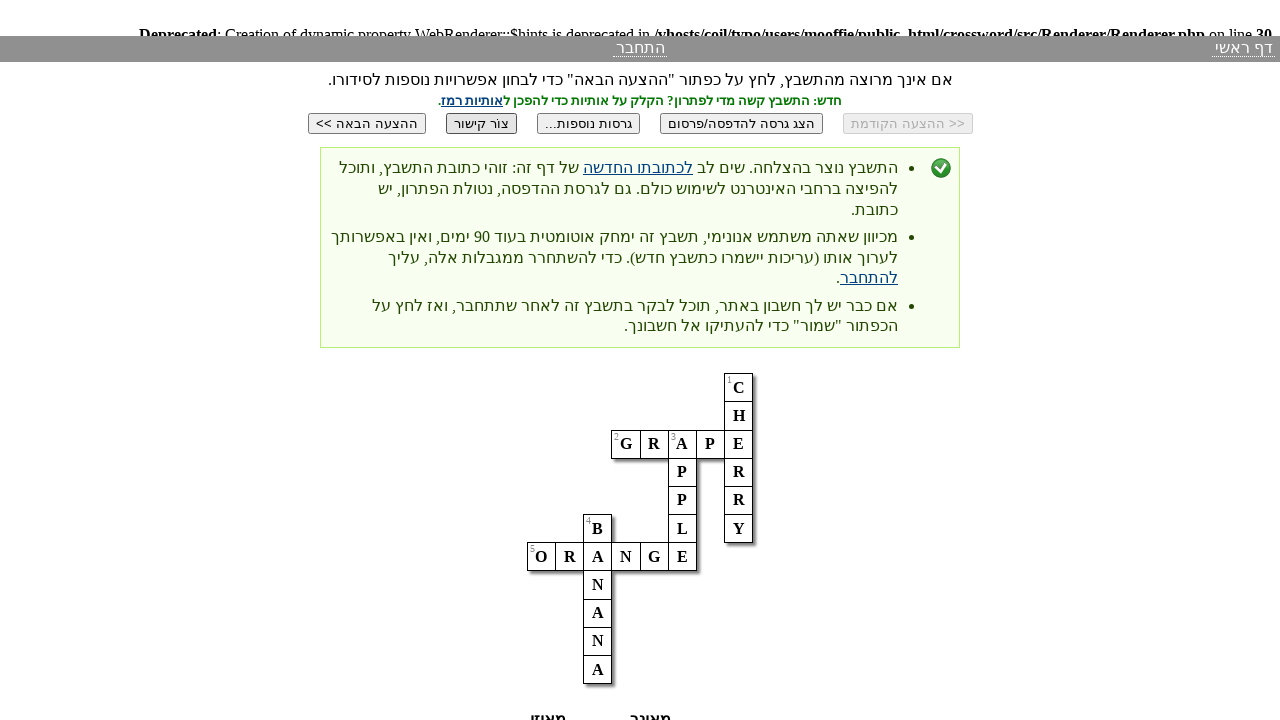

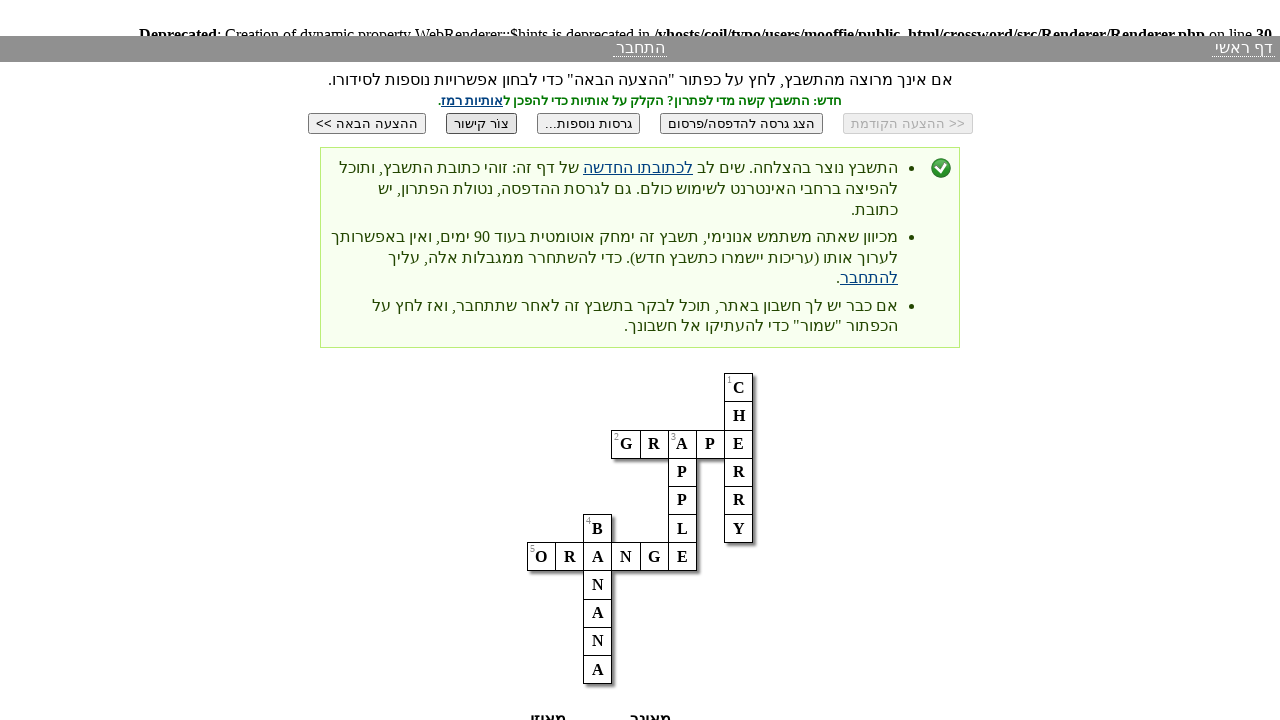